Tests registration form validation by submitting invalid email format and verifying email validation error messages

Starting URL: https://alada.vn/tai-khoan/dang-ky.html

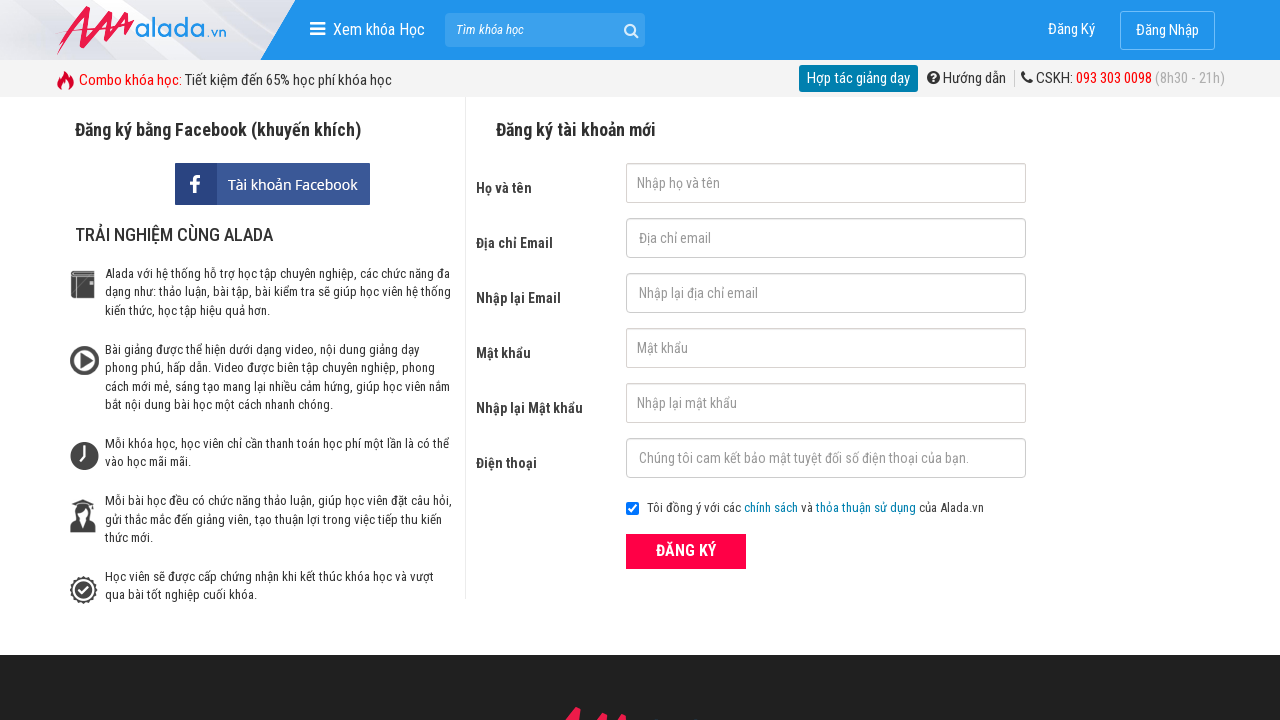

Filled first name field with 'Nguyen Van Test' on #txtFirstname
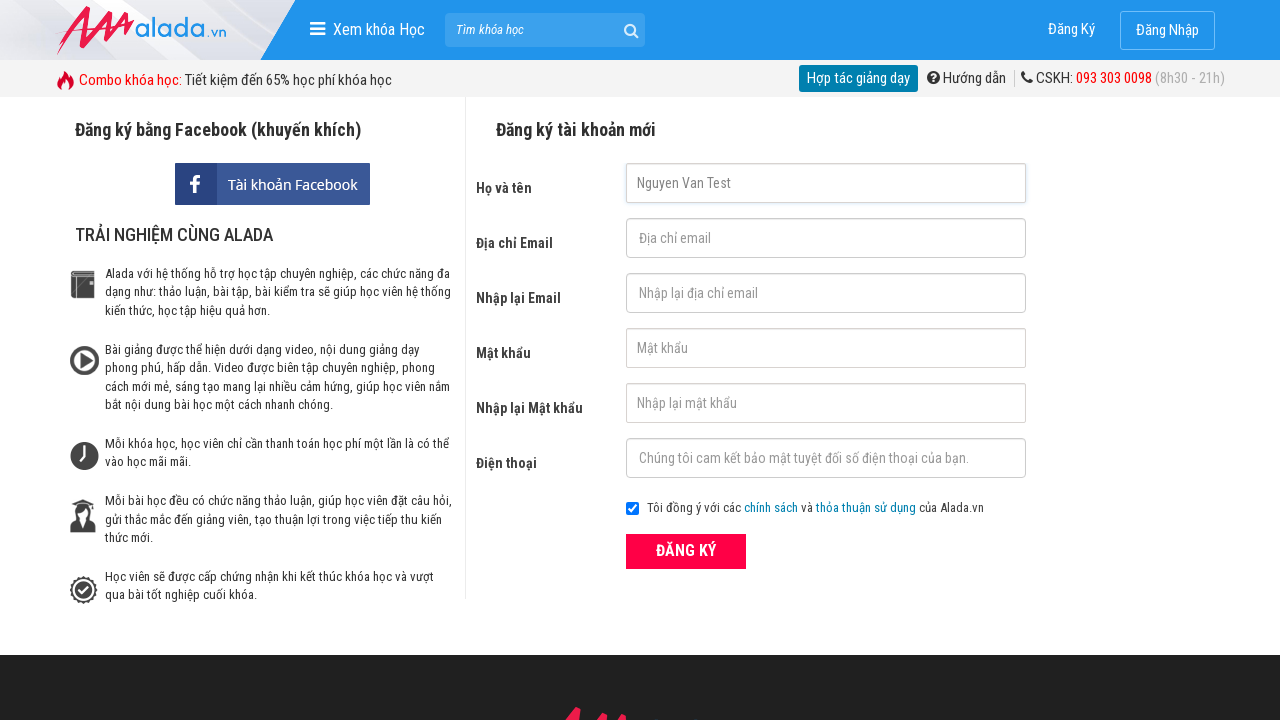

Filled email field with invalid format 'invalidemail' on #txtEmail
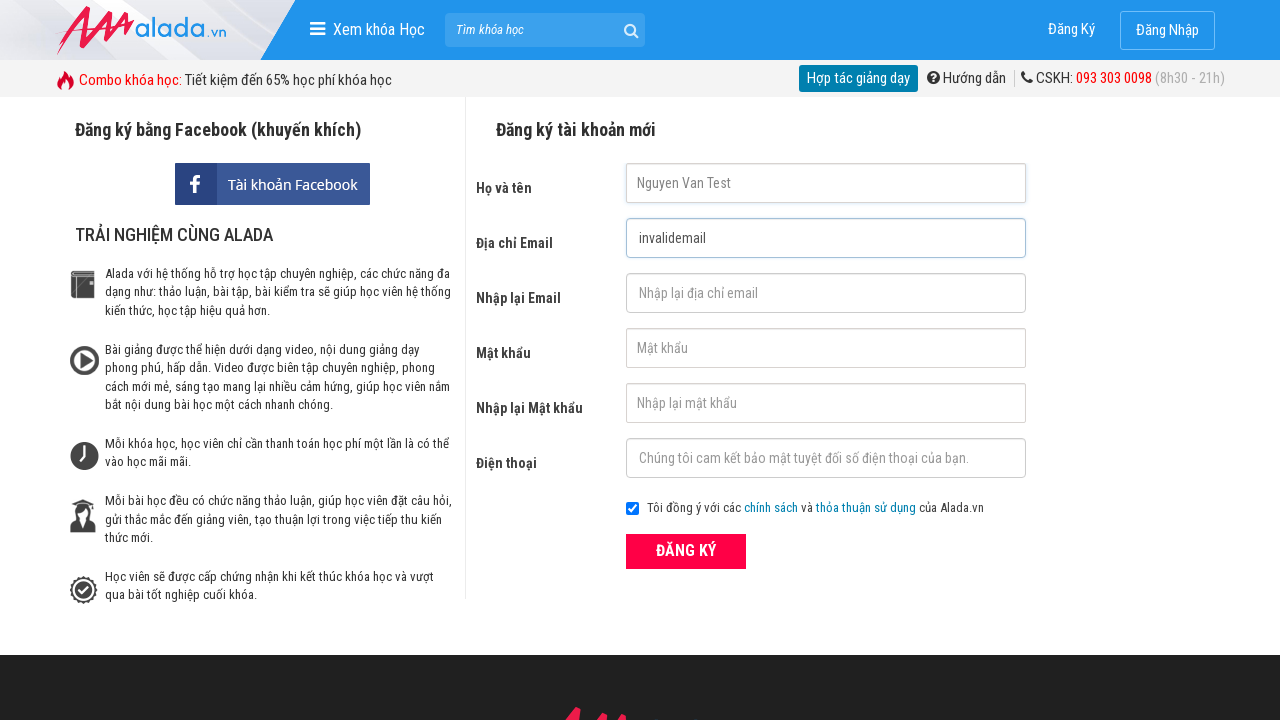

Filled confirm email field with invalid format 'invalidemail' on #txtCEmail
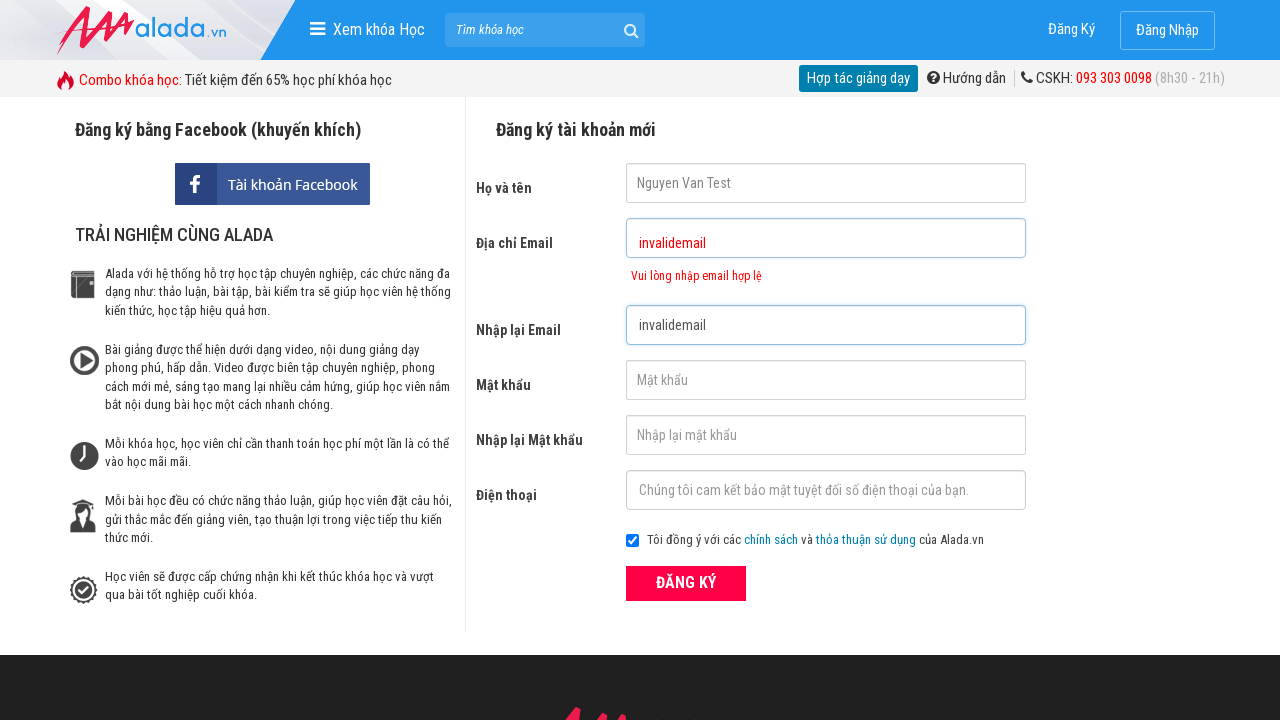

Filled password field with '123456' on #txtPassword
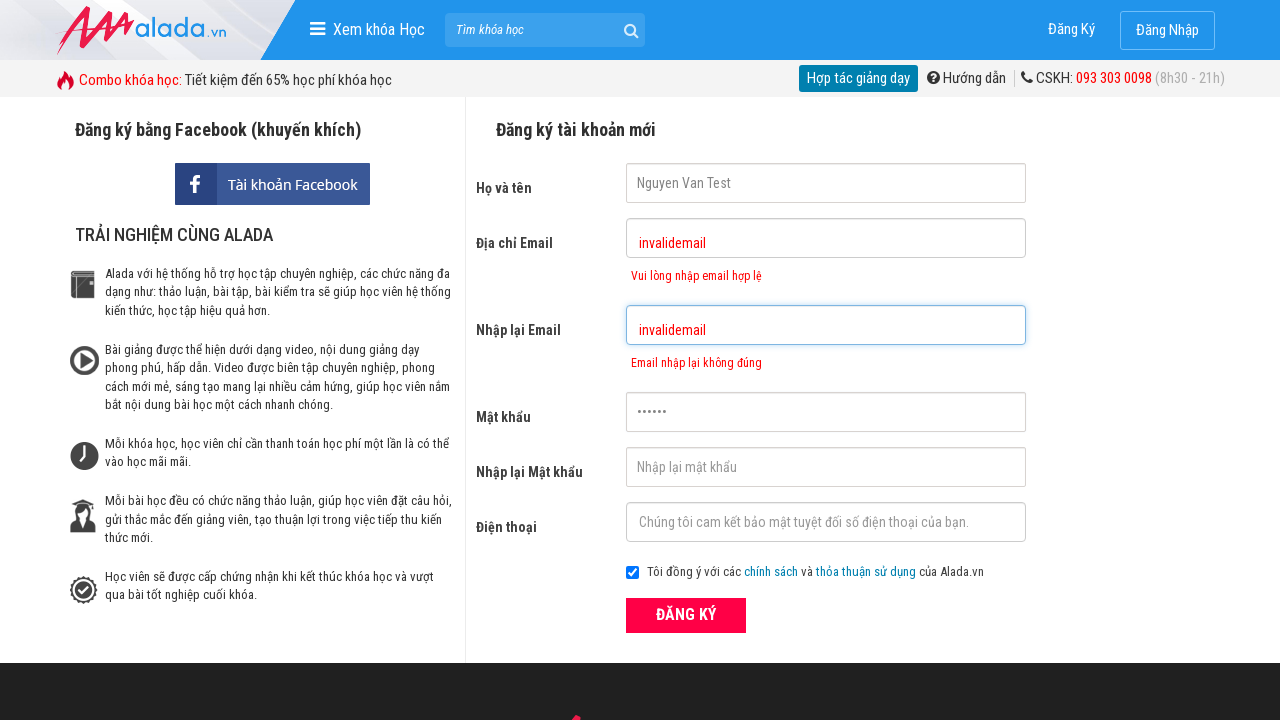

Filled confirm password field with '123456' on #txtCPassword
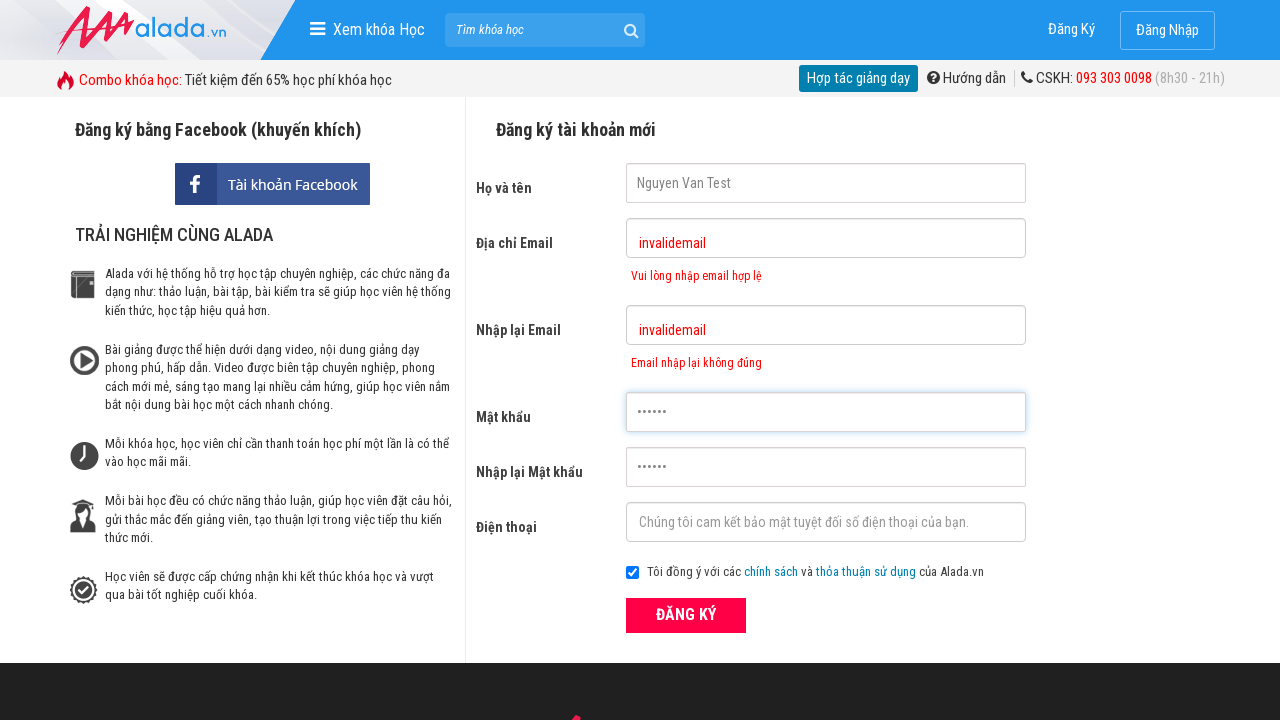

Filled phone number field with '0369276478' on #txtPhone
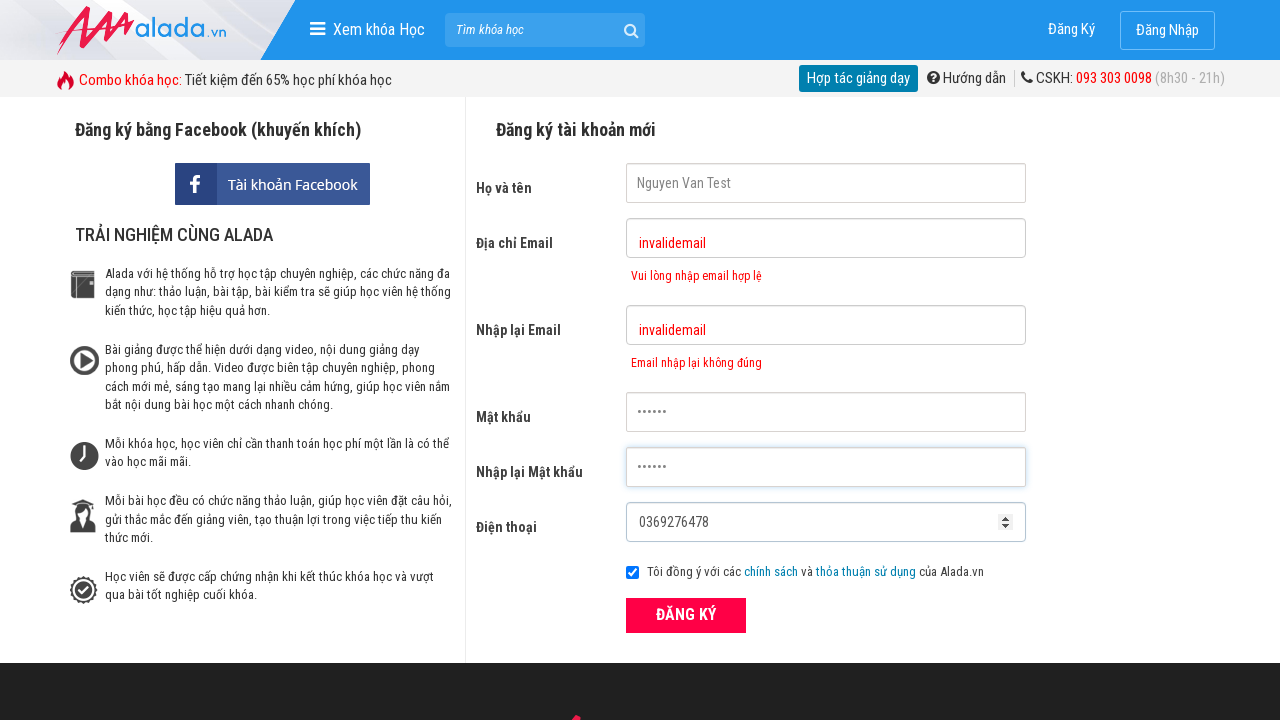

Clicked ĐĂNG KÝ (Register) button at (686, 615) on xpath=//div[@class='field_btn']//button[text()='ĐĂNG KÝ']
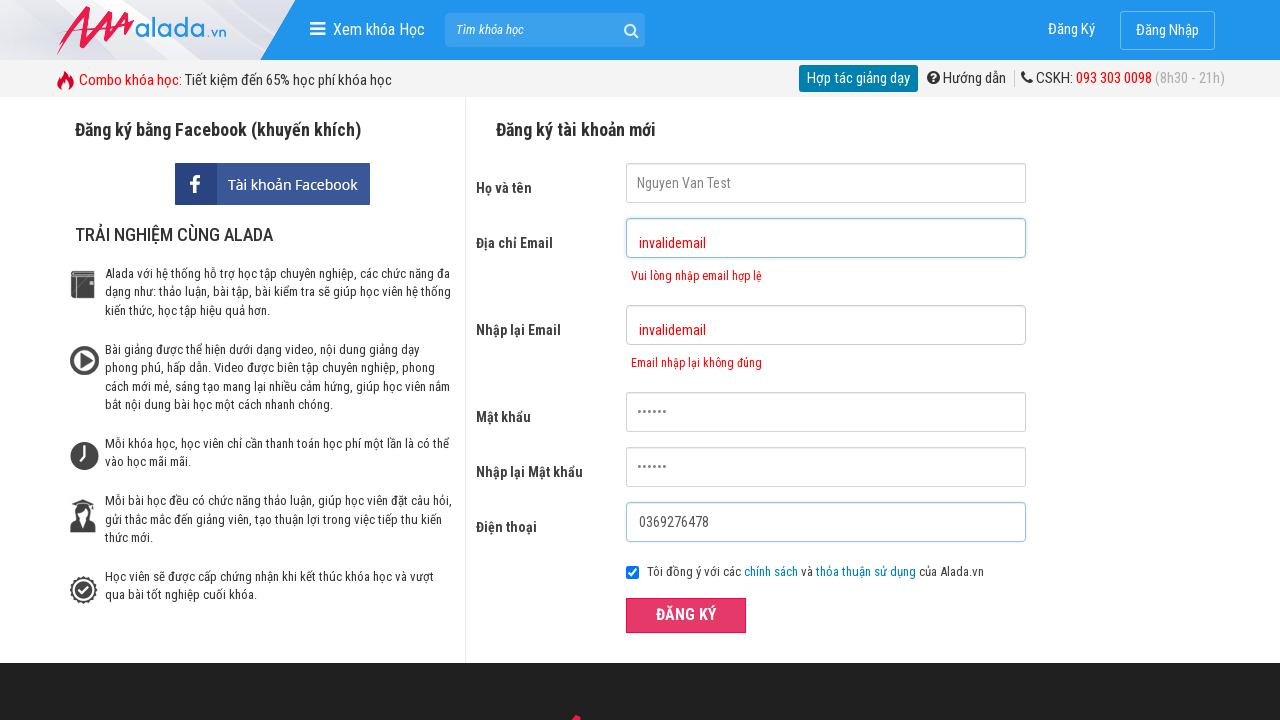

Email validation error message appeared
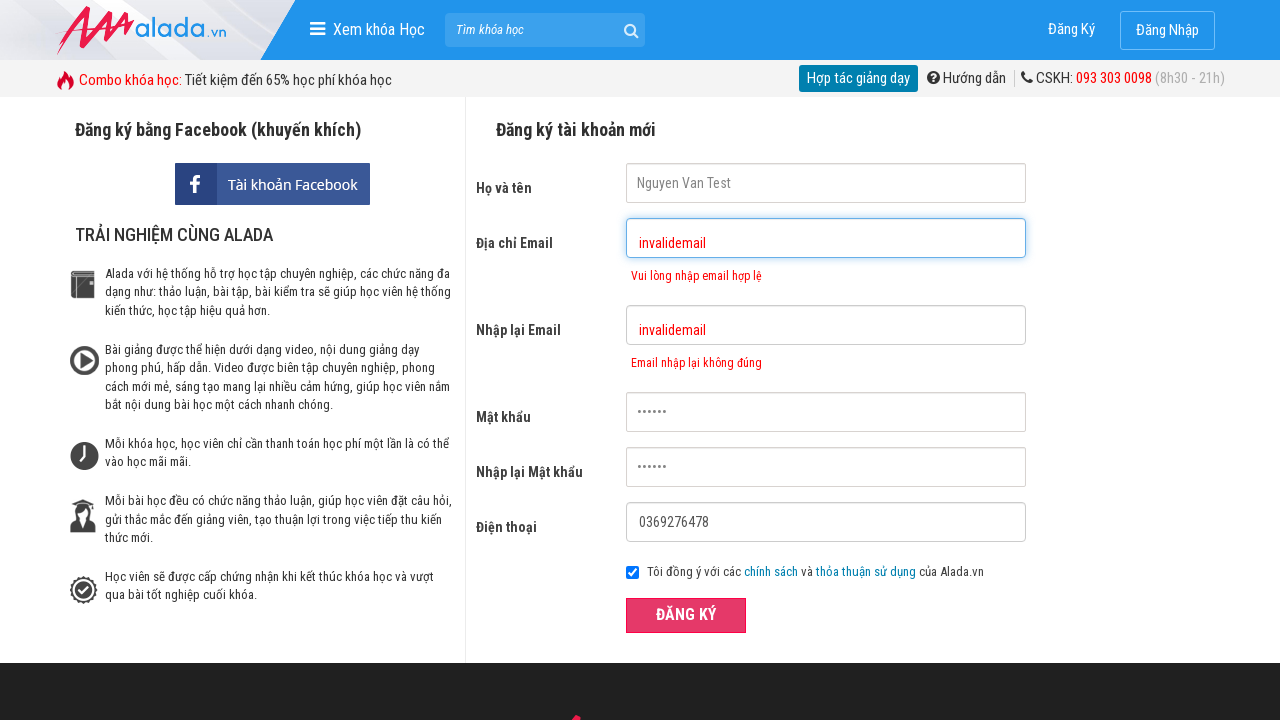

Verified email validation error message: 'Vui lòng nhập email hợp lệ'
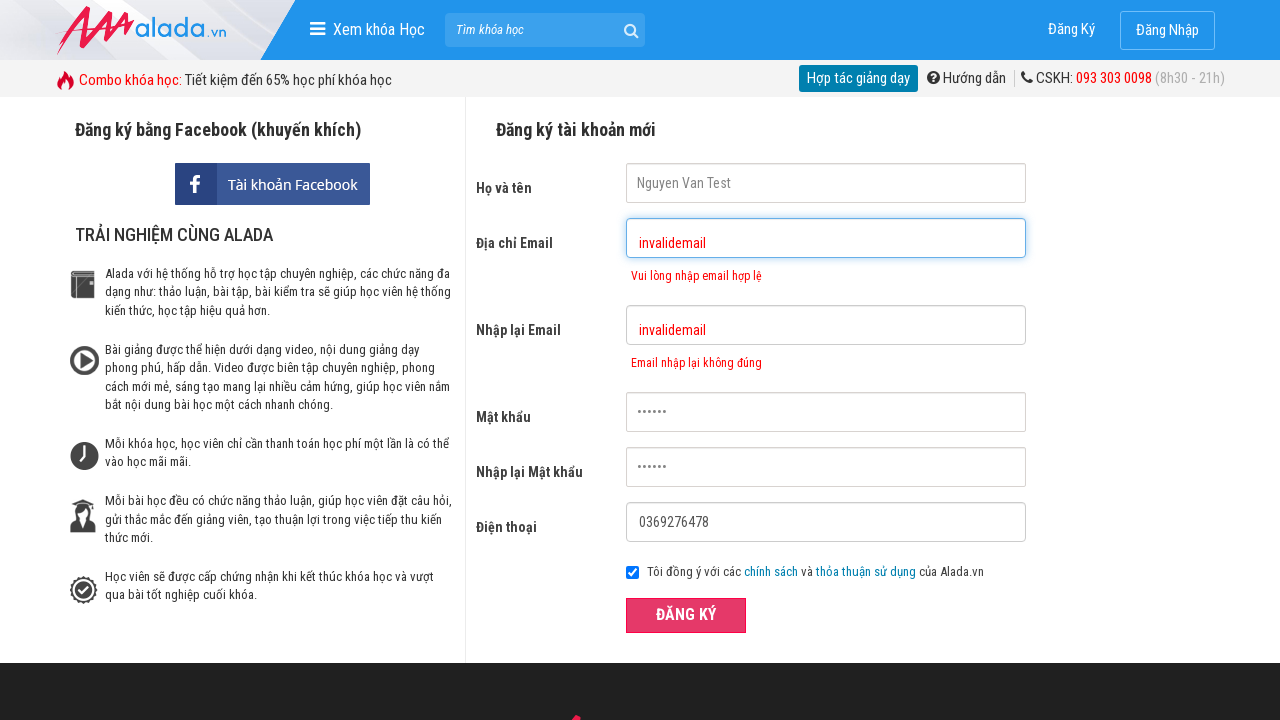

Verified confirm email error message: 'Email nhập lại không đúng'
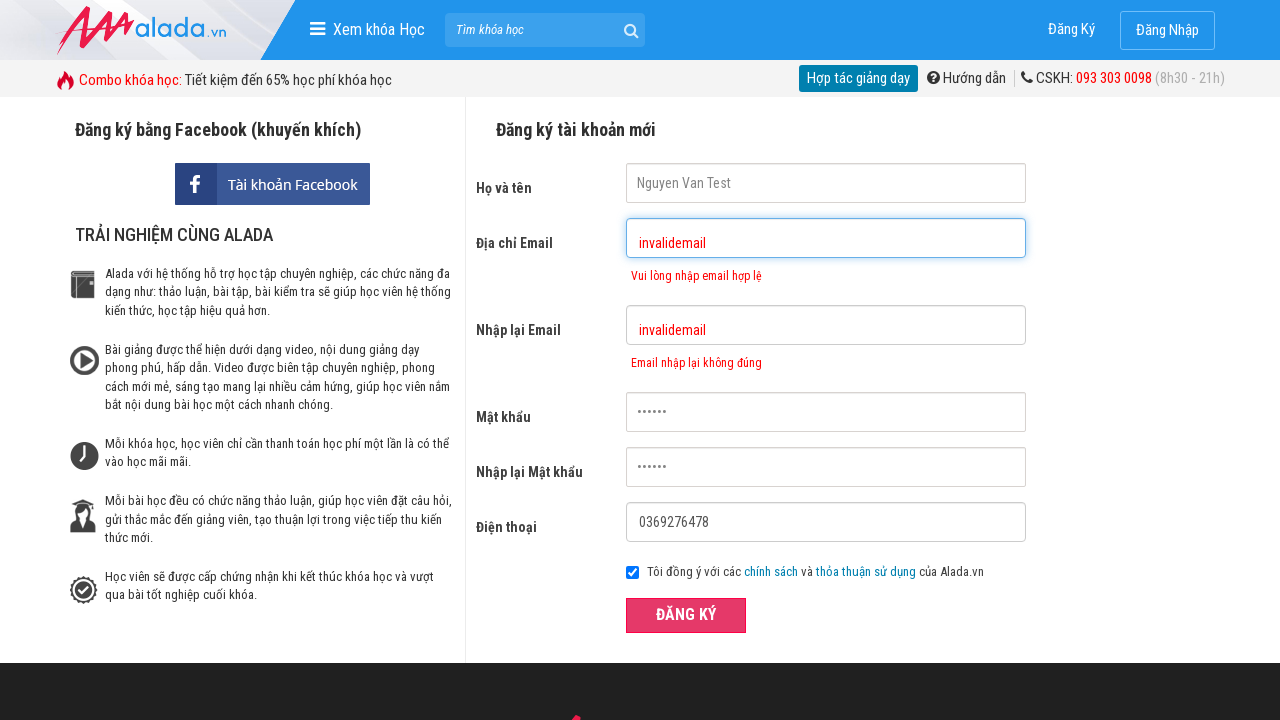

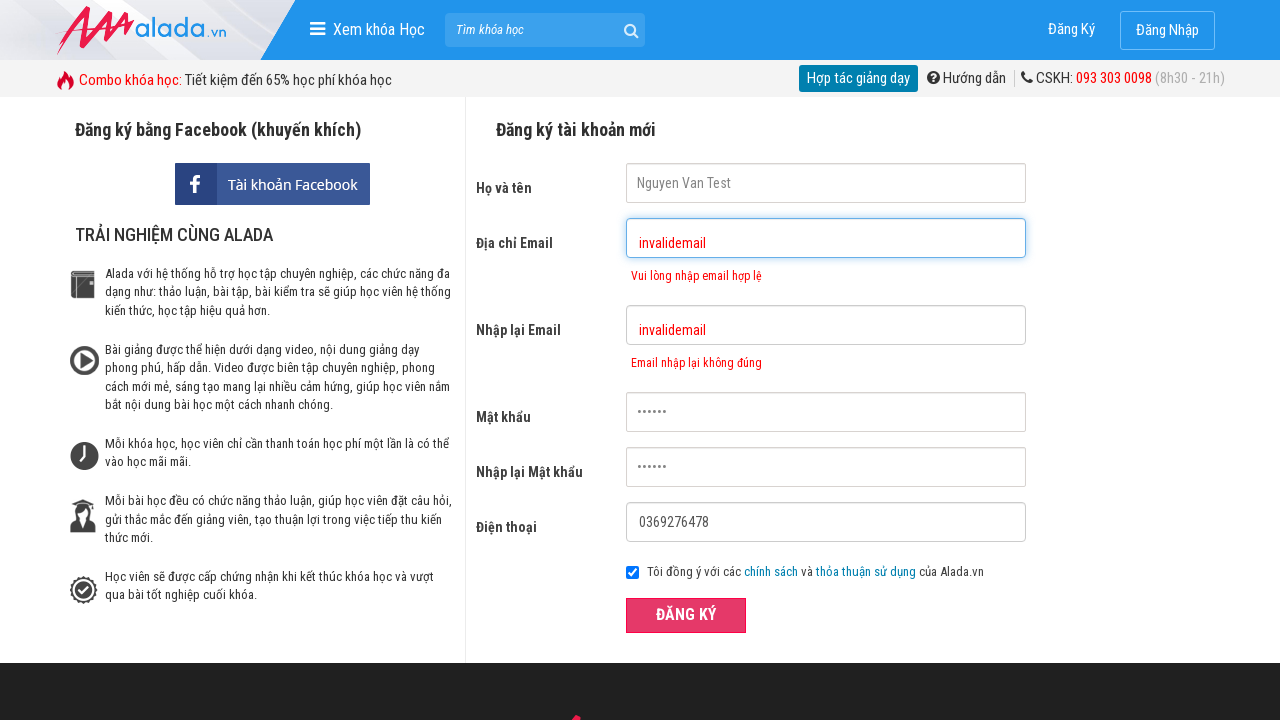